Tests the grid selectable component by clicking the Grid tab, selecting the third item, verifying it's selected, then deselecting it and verifying it's deselected.

Starting URL: https://demoqa.com/selectable

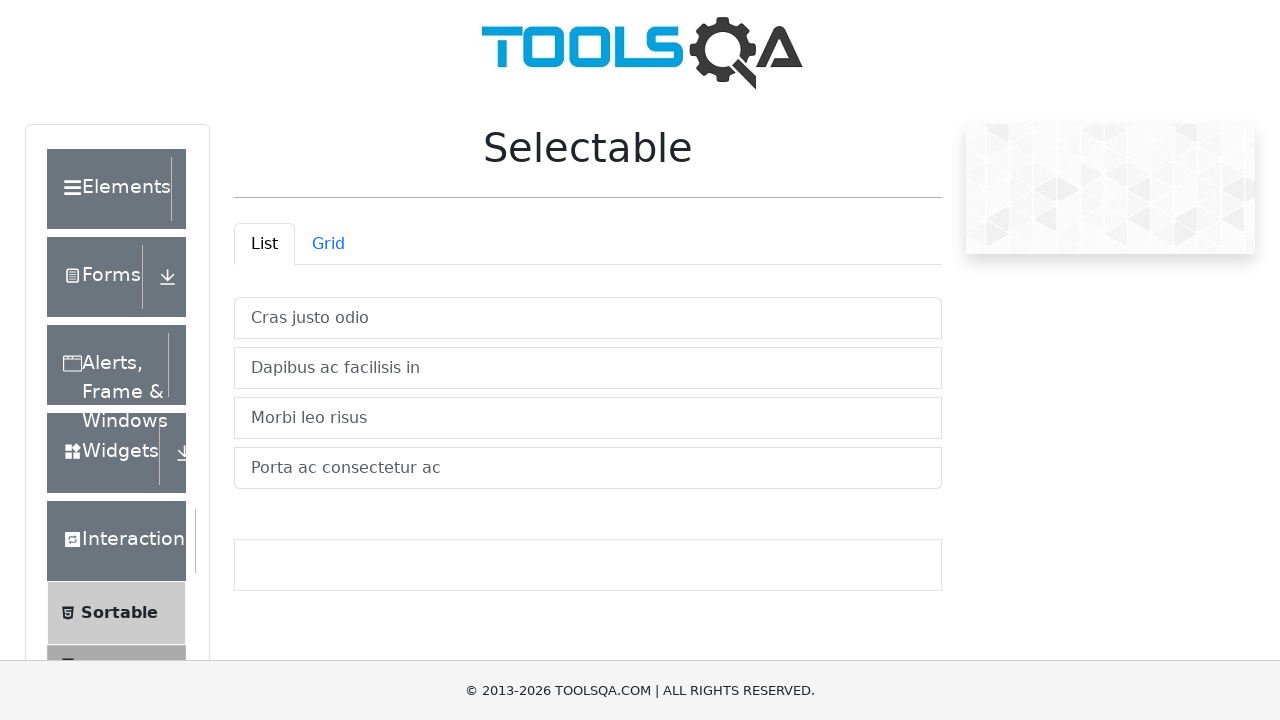

Clicked on the Grid tab to switch to grid view at (328, 244) on #demo-tab-grid
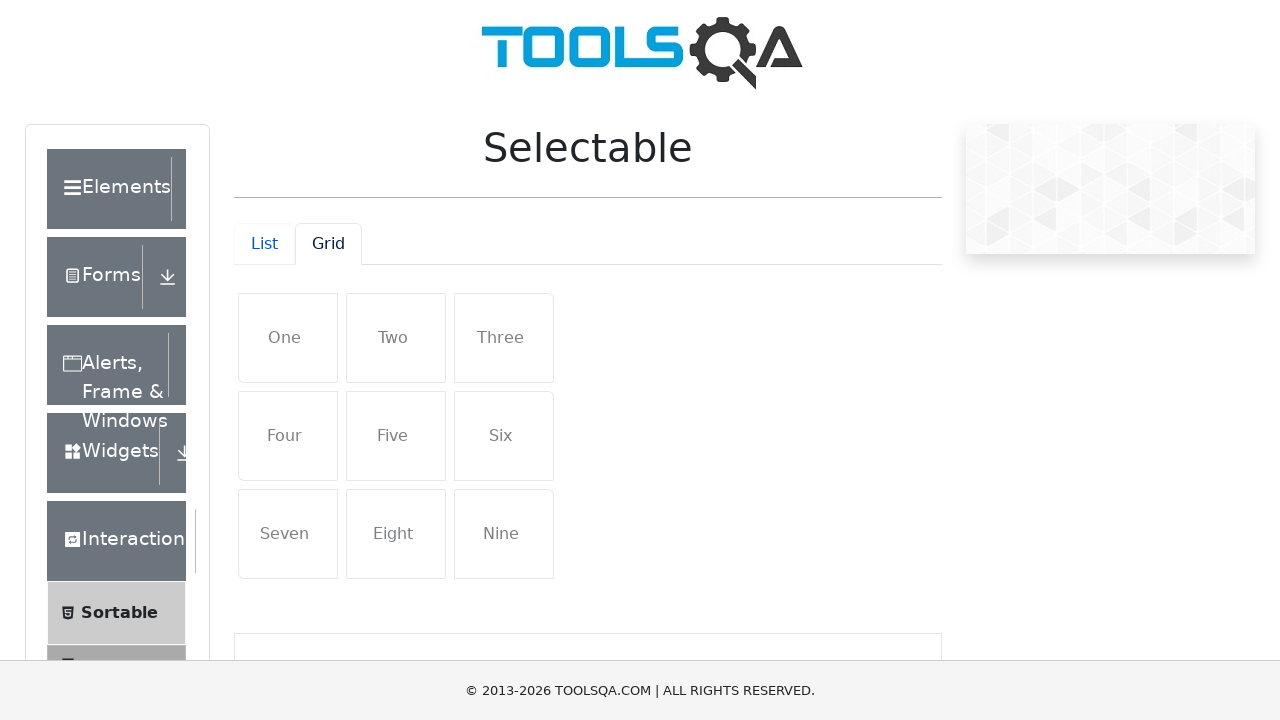

Grid items loaded and visible
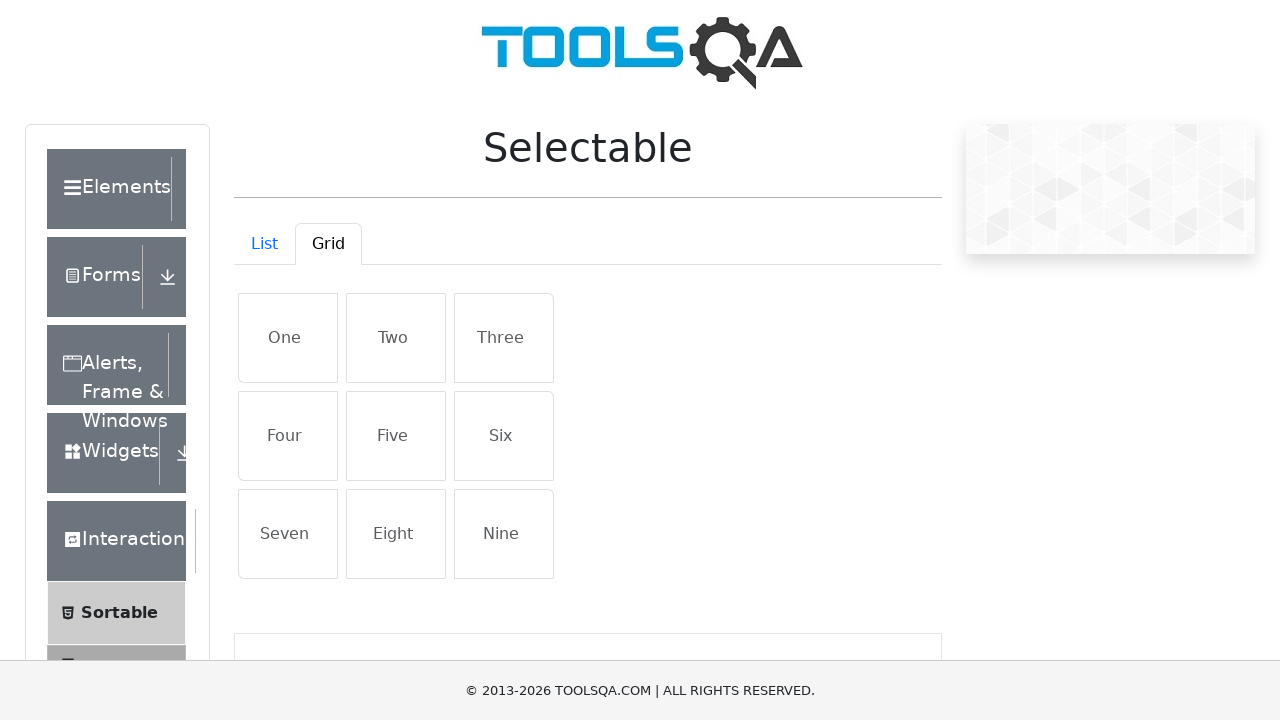

Retrieved all grid items from the container
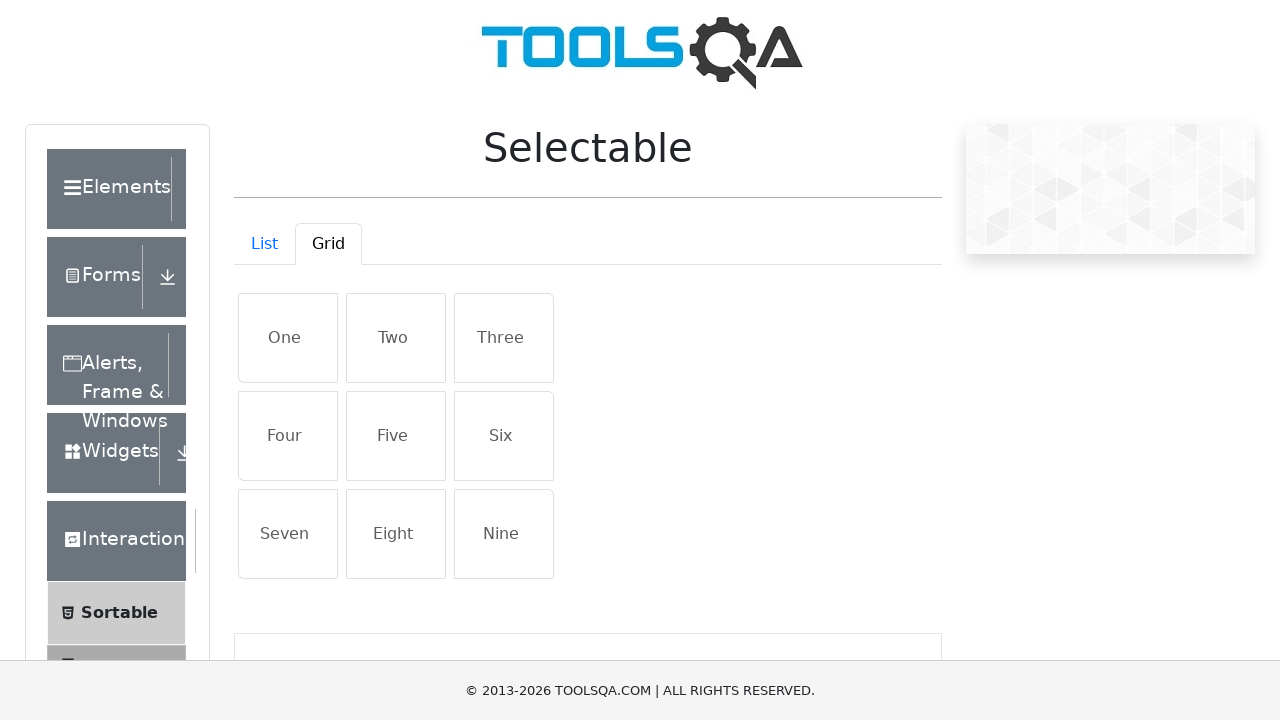

Clicked on the third grid item to select it at (504, 338) on #gridContainer li >> nth=2
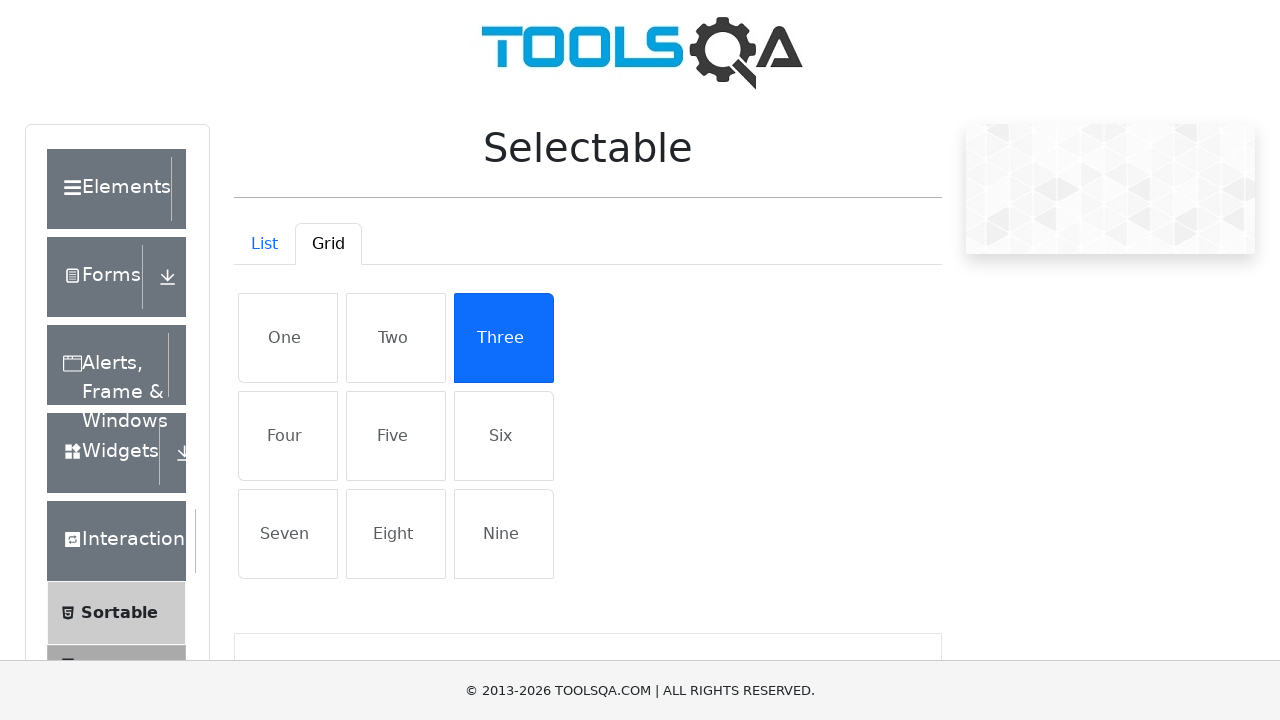

Verified that the third item has the 'active' class and is selected
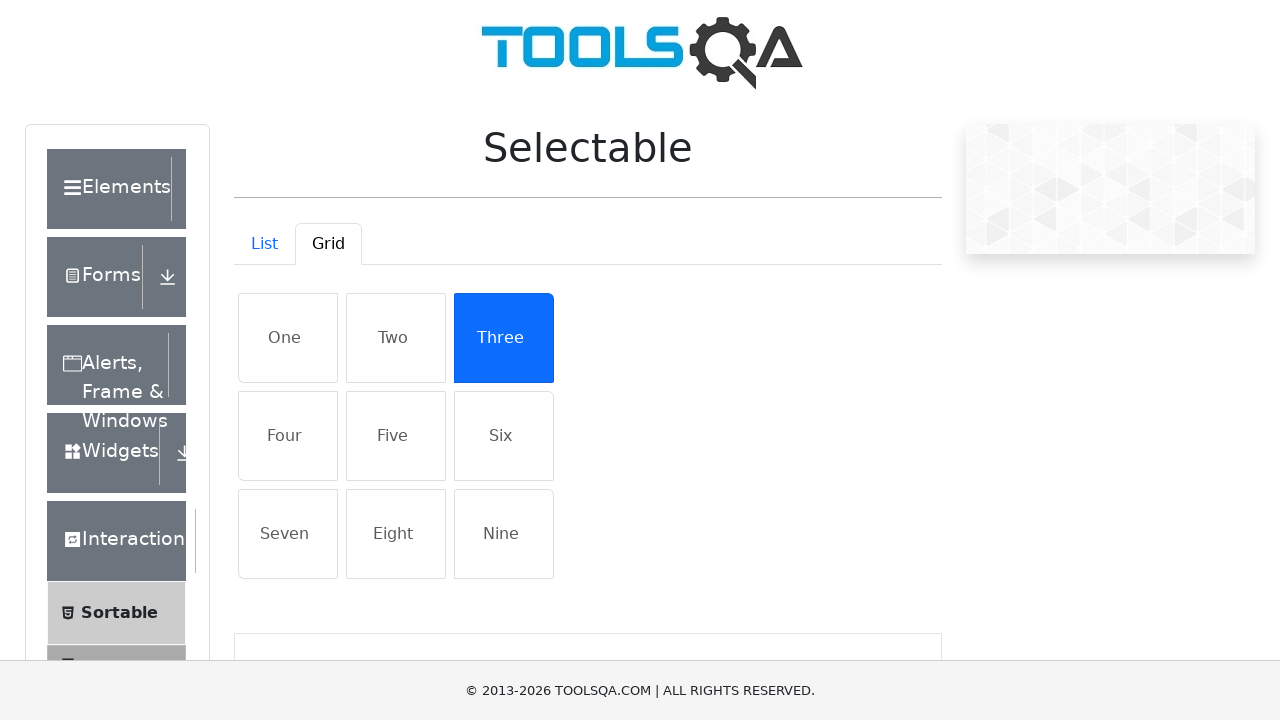

Clicked on the third grid item again to deselect it at (504, 338) on #gridContainer li >> nth=2
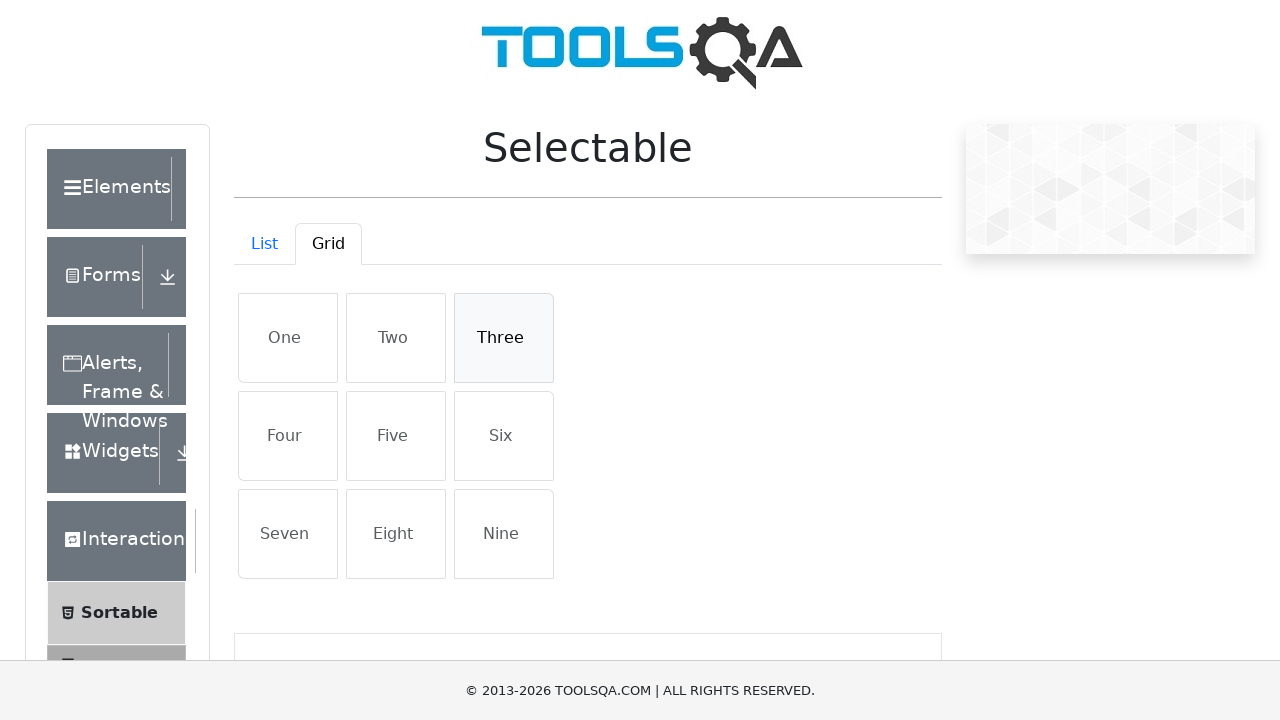

Verified that the third item no longer has the 'active' class and is deselected
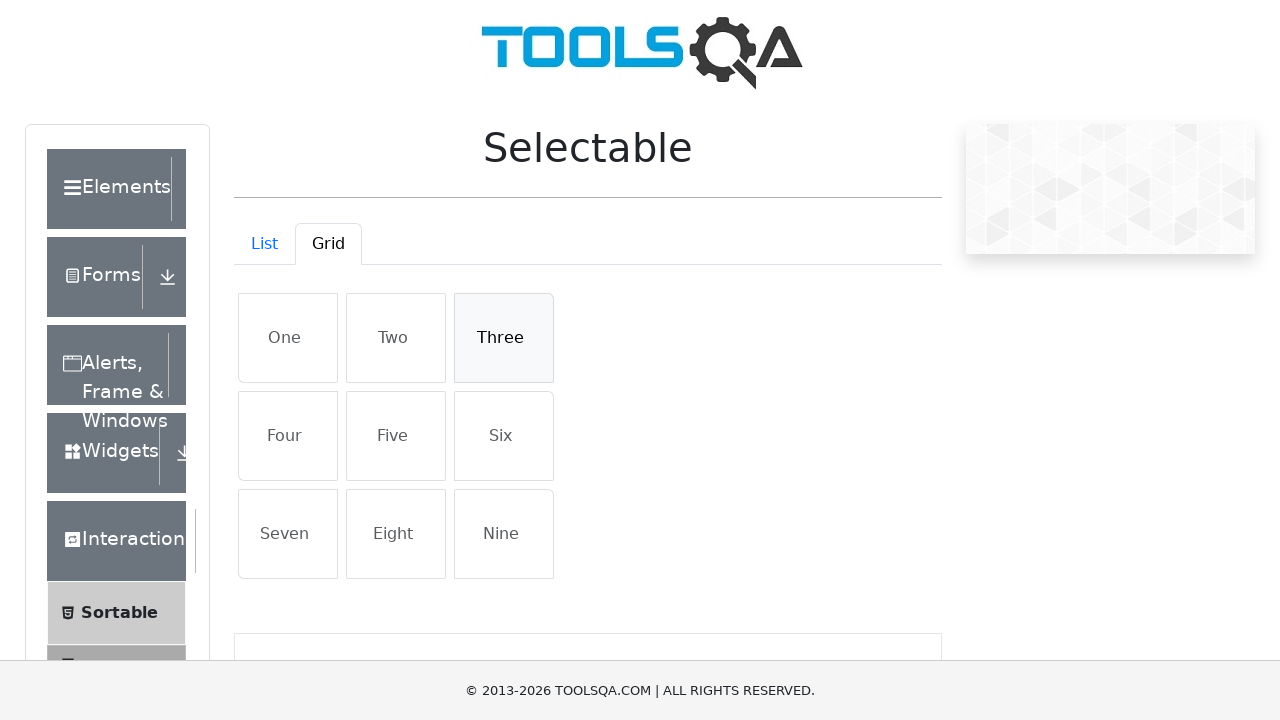

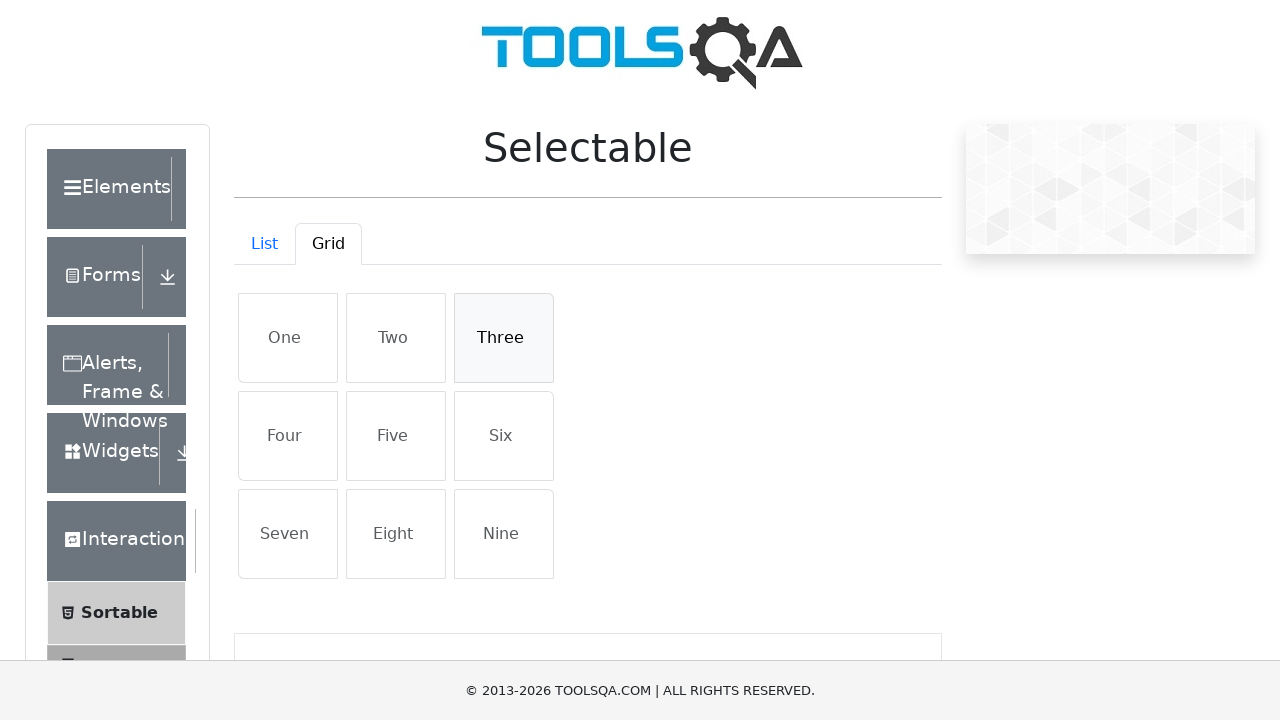